Navigates to OrangeHRM login page and highlights form elements by adding blue borders using JavaScript

Starting URL: https://opensource-demo.orangehrmlive.com/web/index.php/auth/login

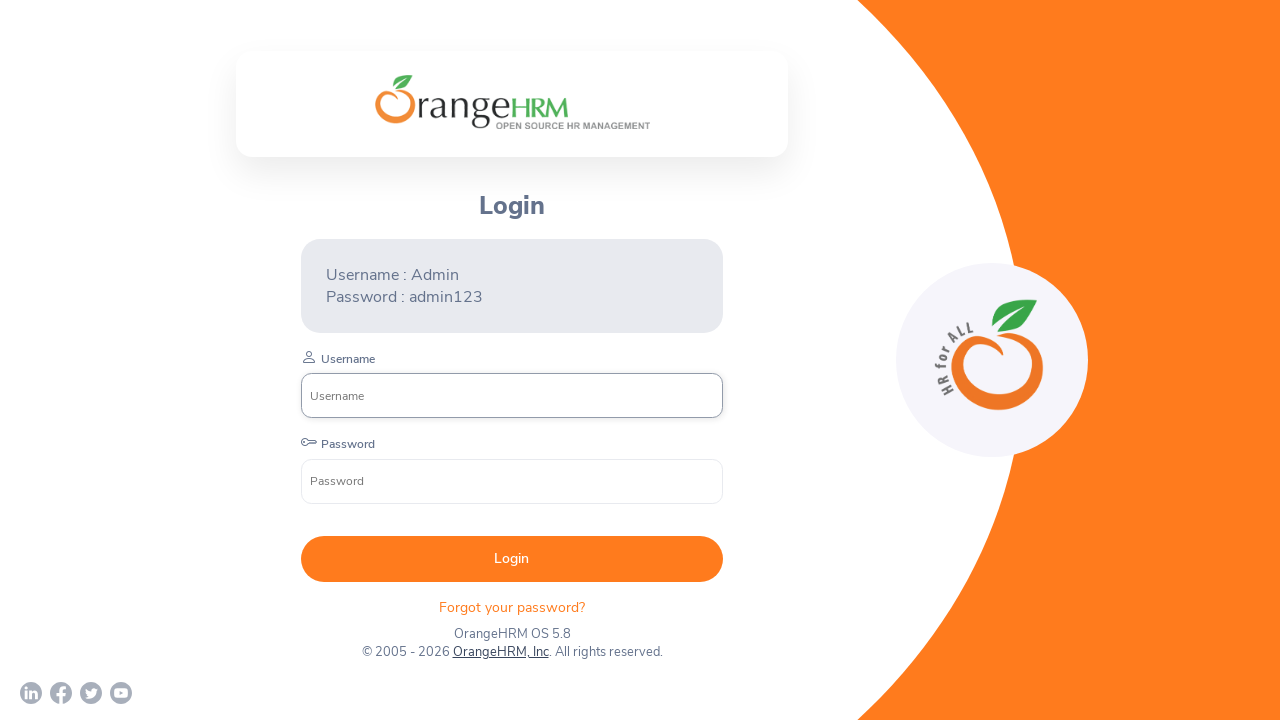

Waited for username input field to load
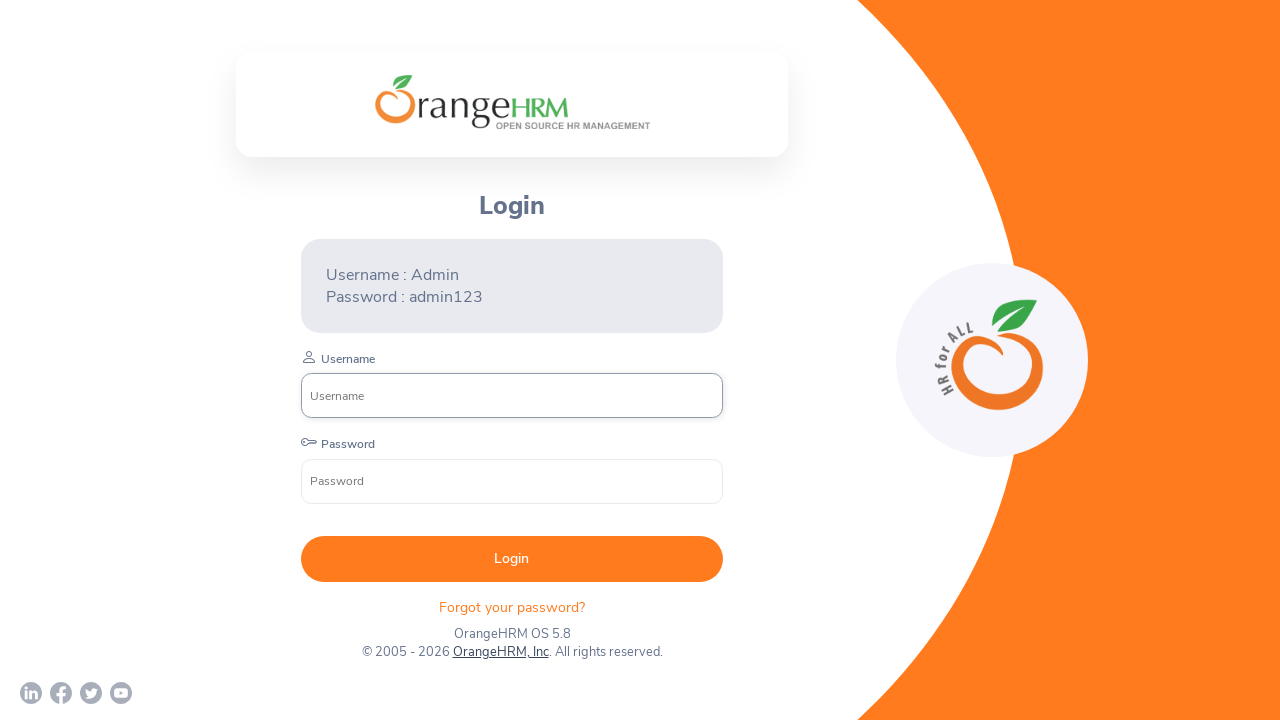

Located username field element
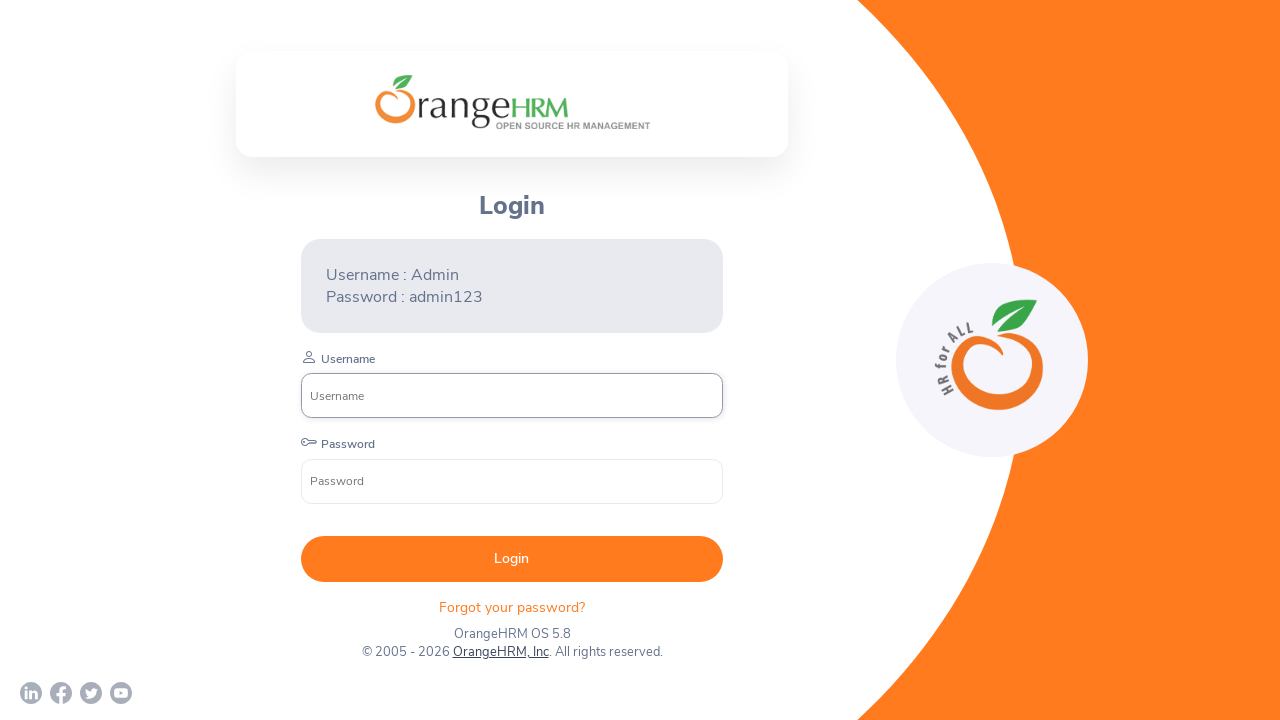

Located login button element
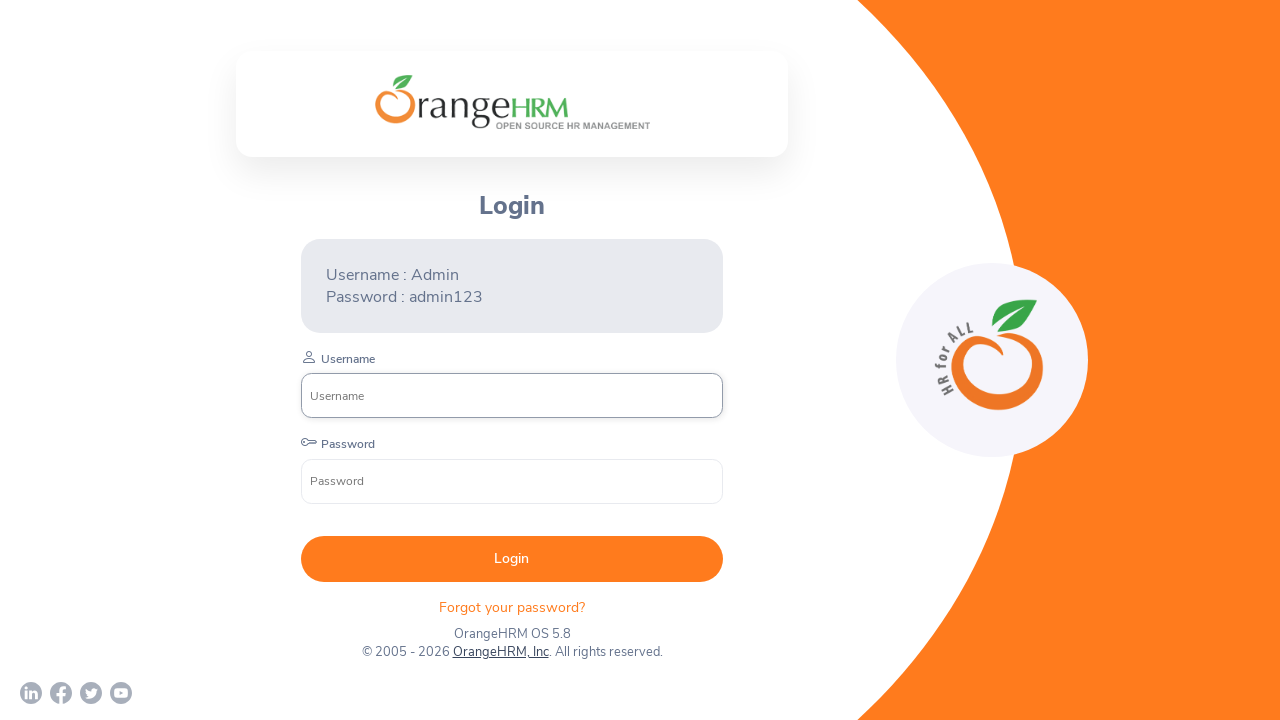

Retrieved login button color: rgb(255, 255, 255)
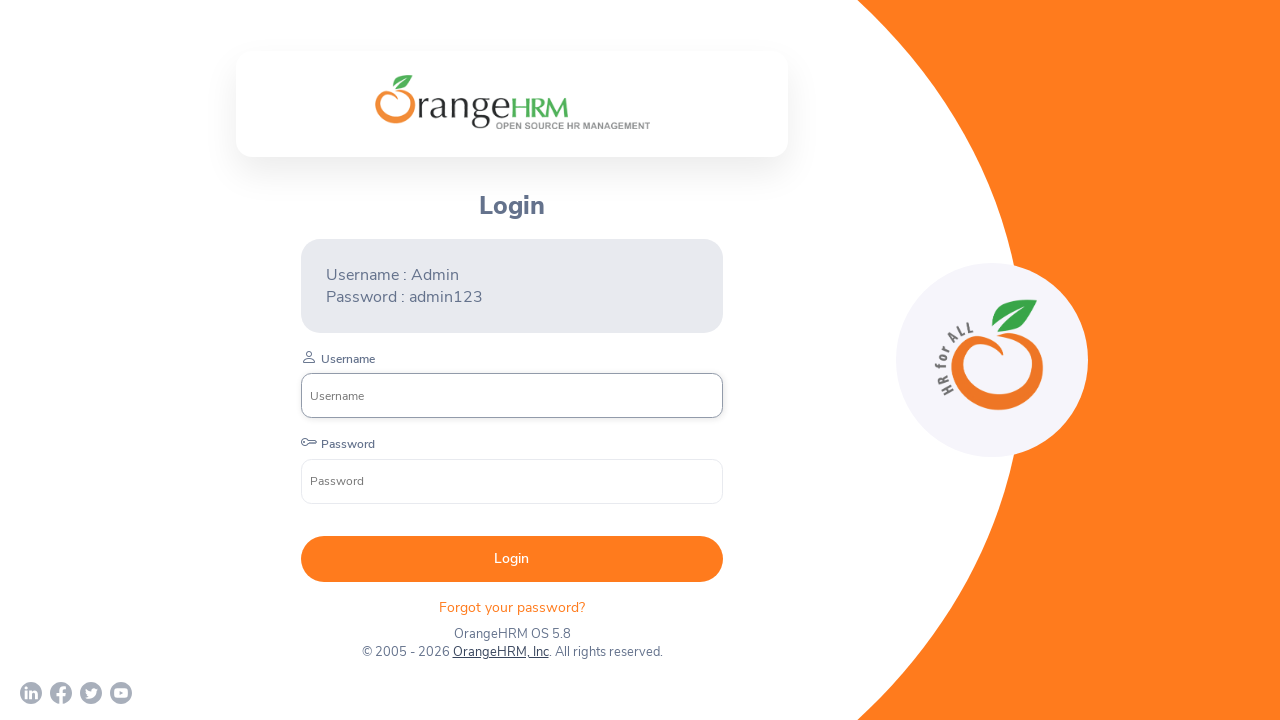

Added blue border to username field
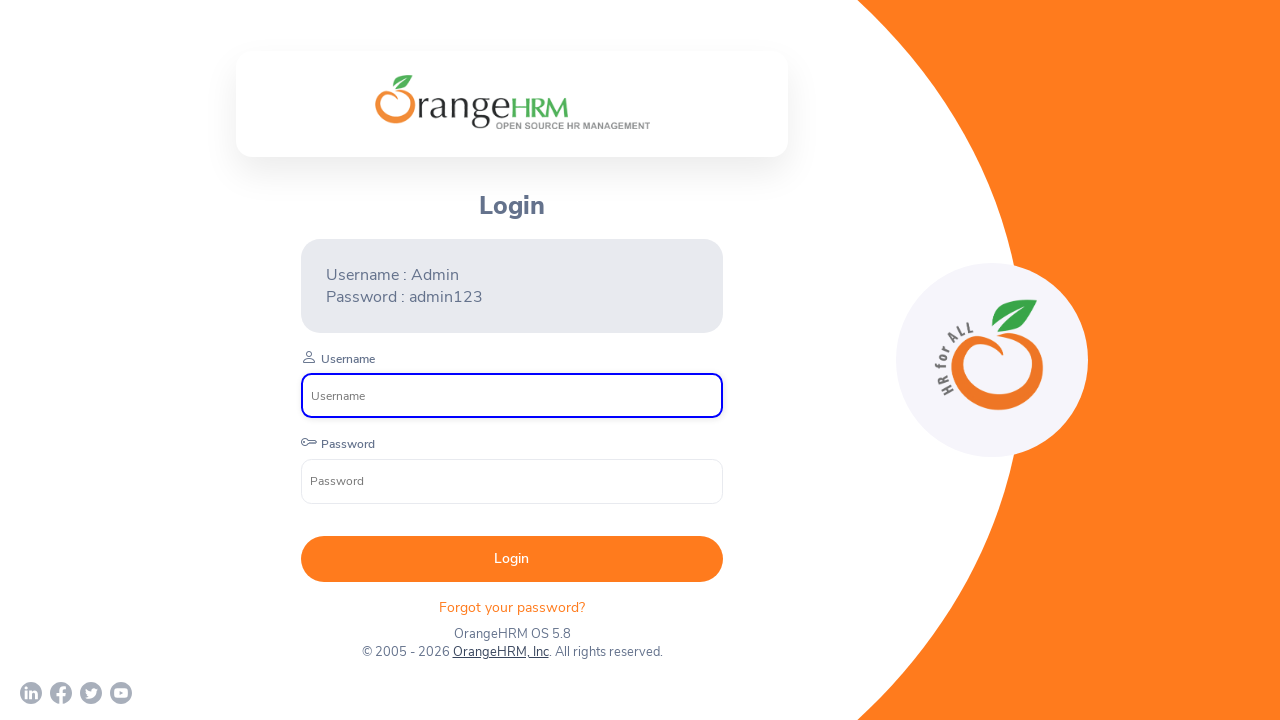

Waited 4 seconds to observe the styling effect
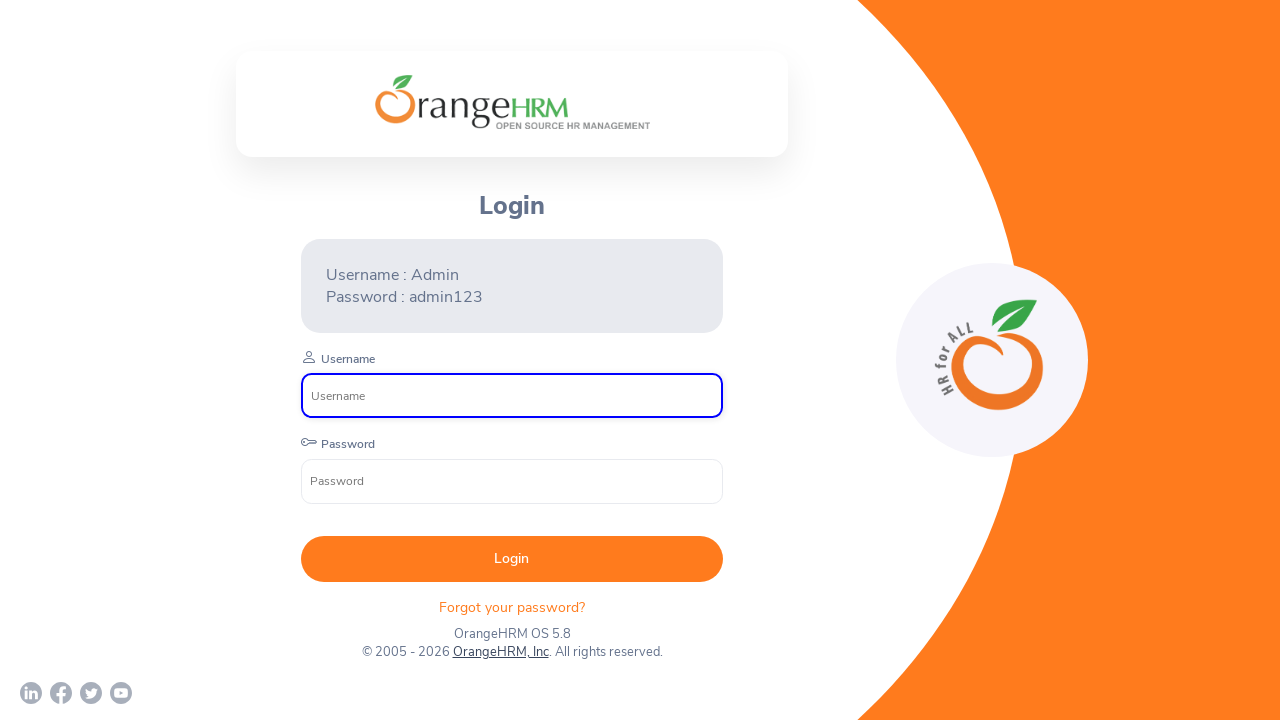

Added blue border to login button
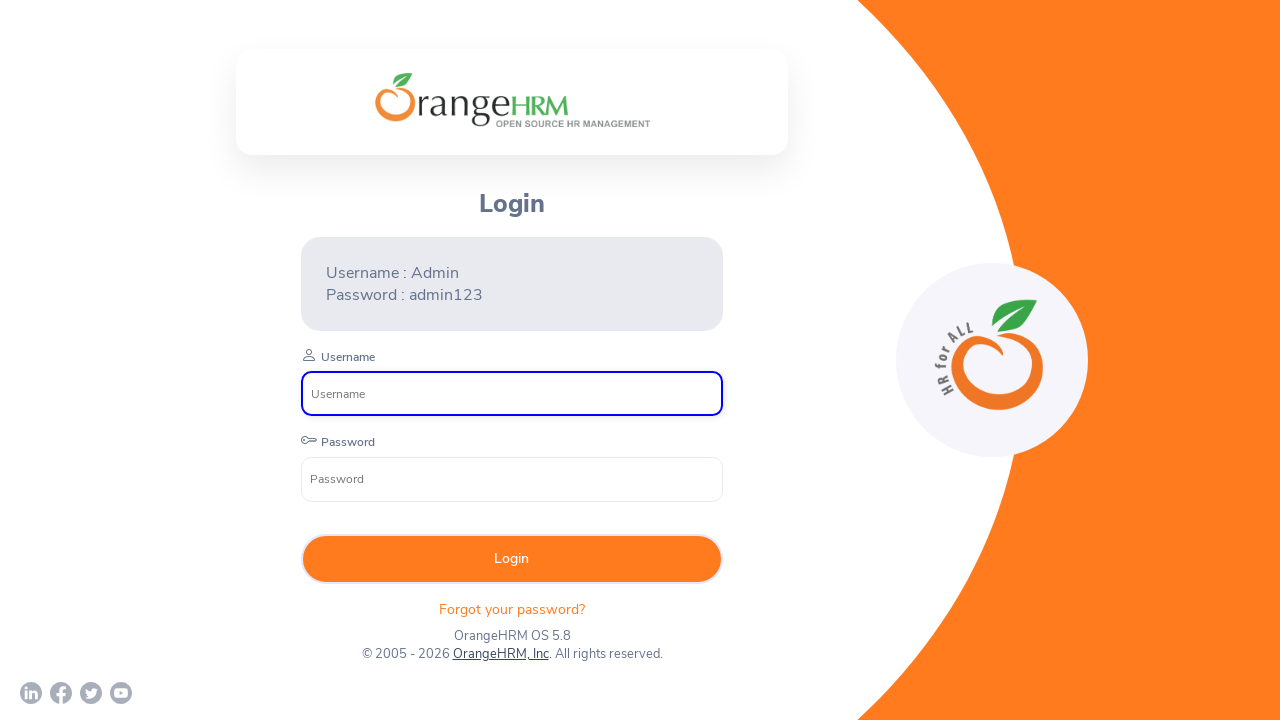

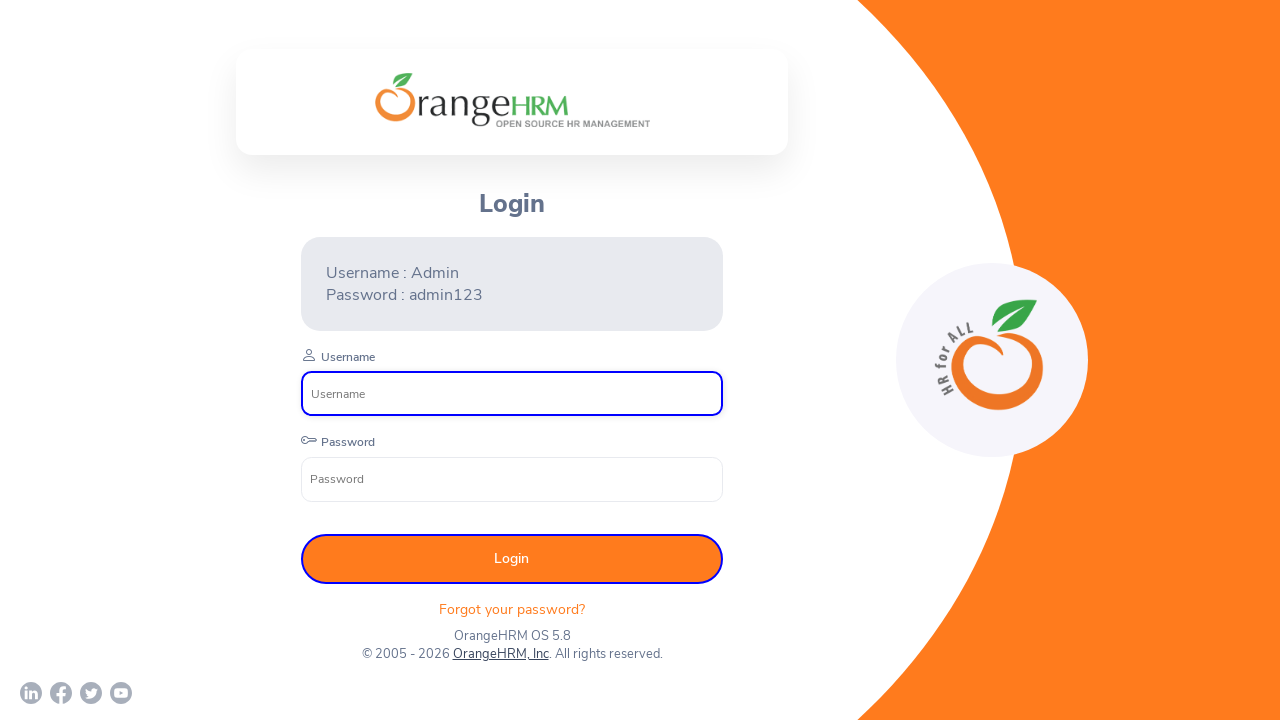